Tests input validation form by filling in first name, surname, age, and selecting a country, then submitting the form

Starting URL: https://testpages.eviltester.com/styled/validation/input-validation.html

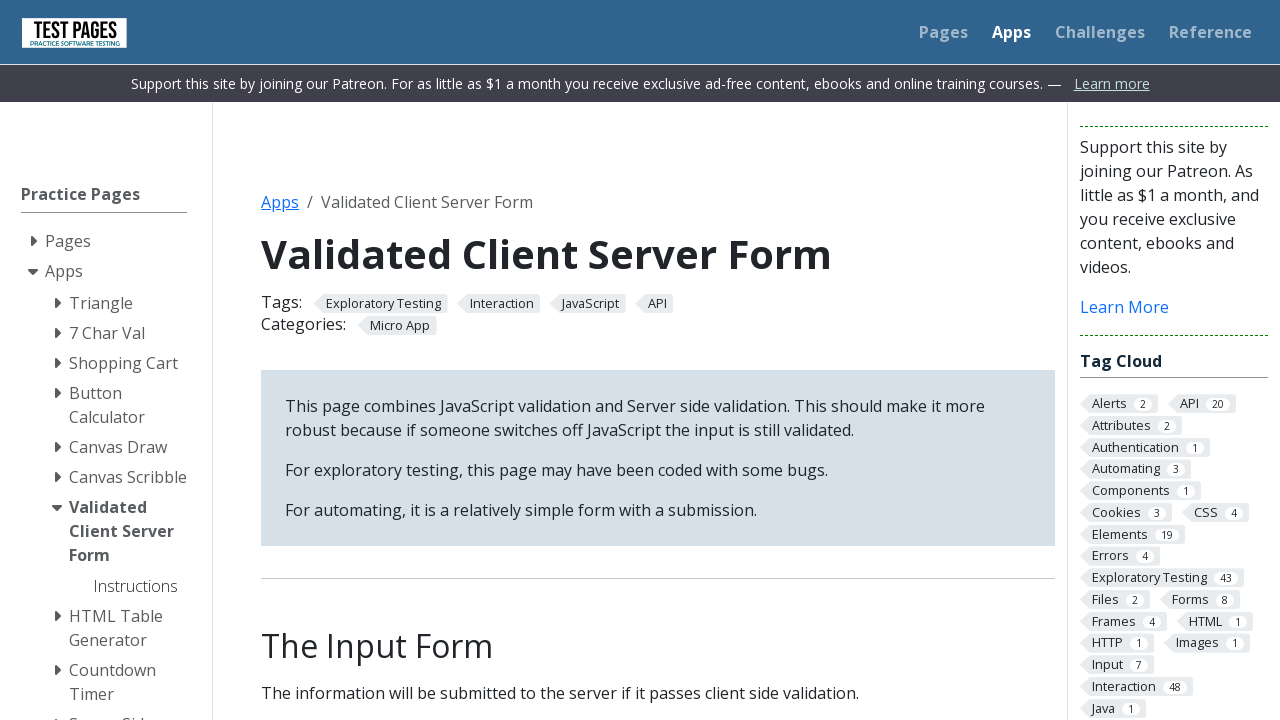

Filled first name field with 'Amer' on #firstname
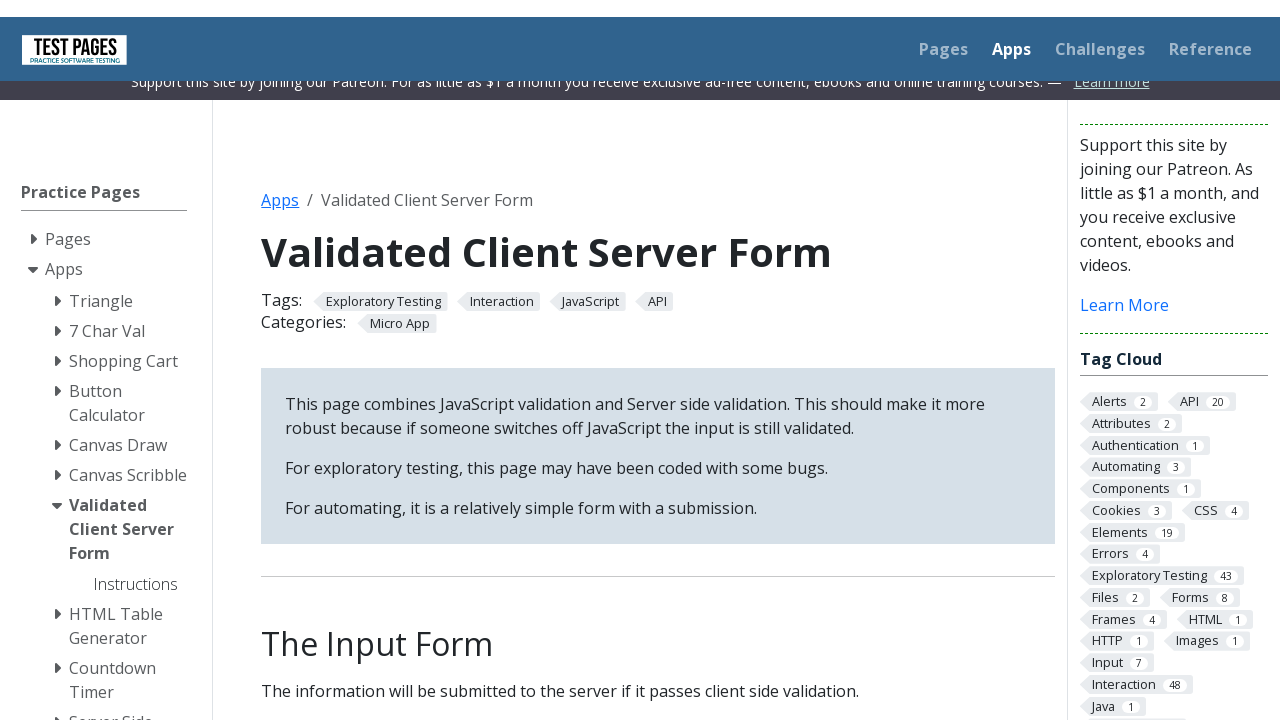

Filled surname field with 'Zilberstein' on #surname
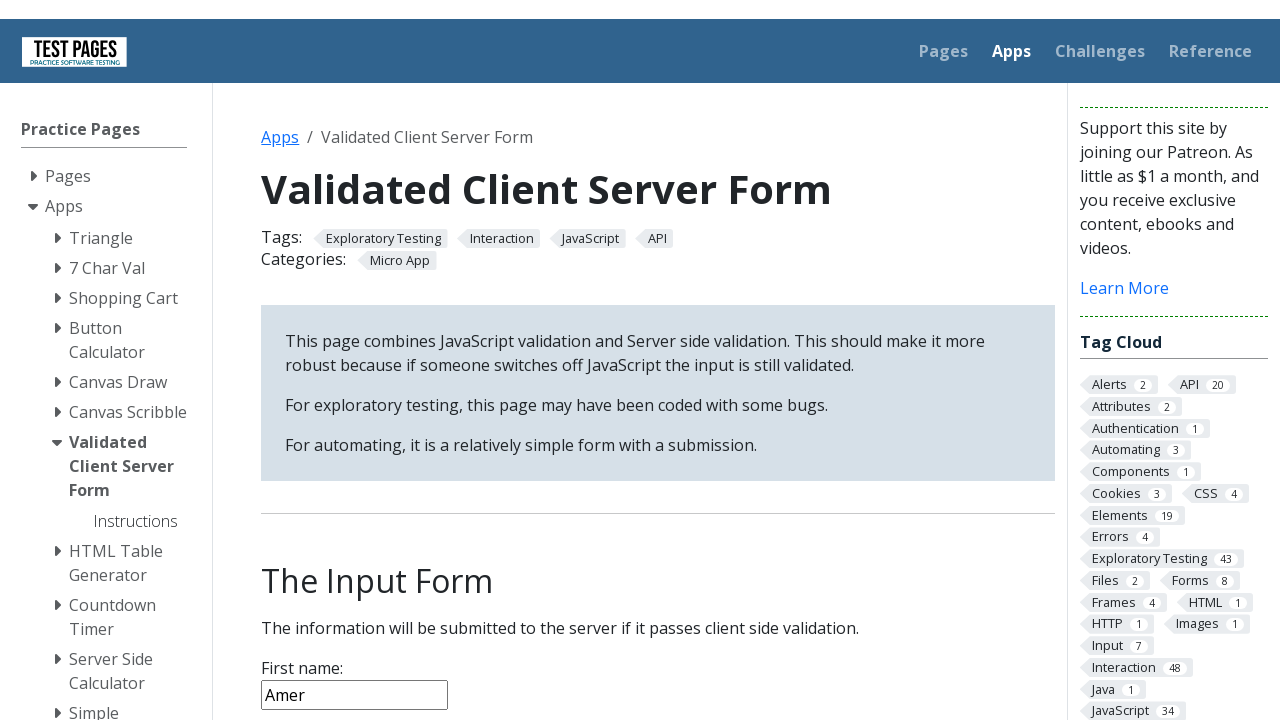

Filled age field with '21' on #age
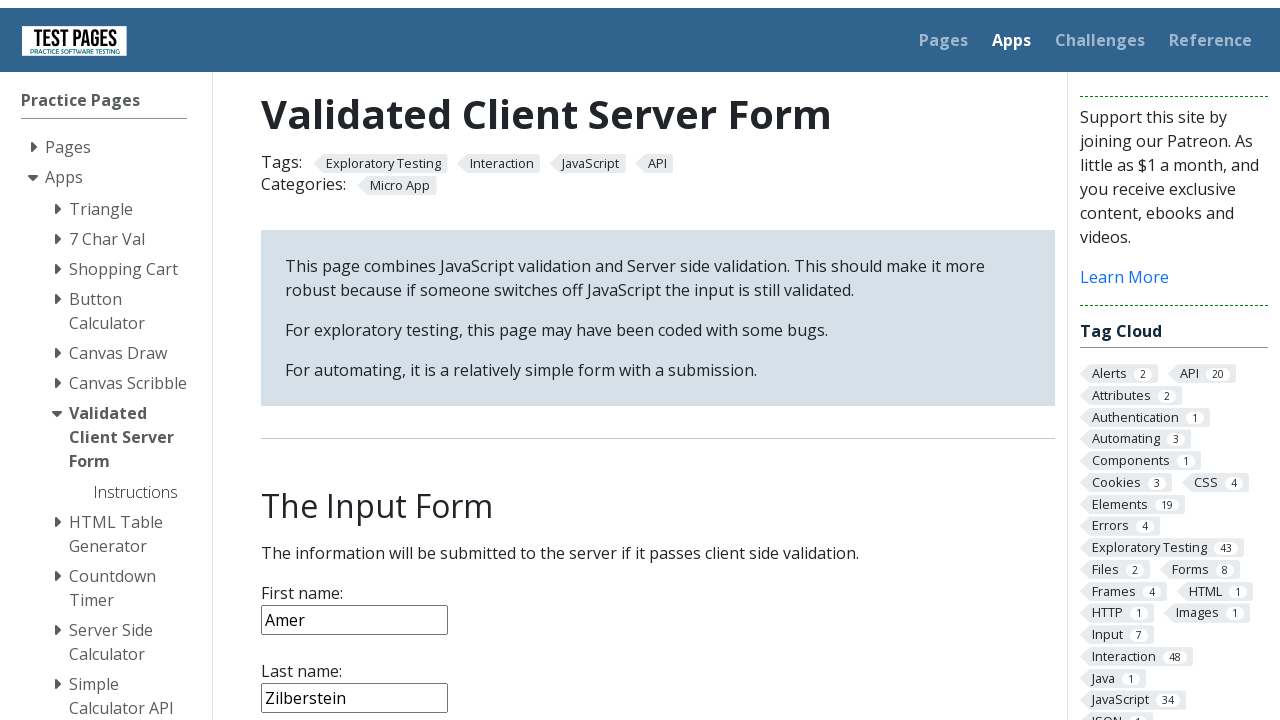

Selected 'Israel' from country dropdown on select[name='country']
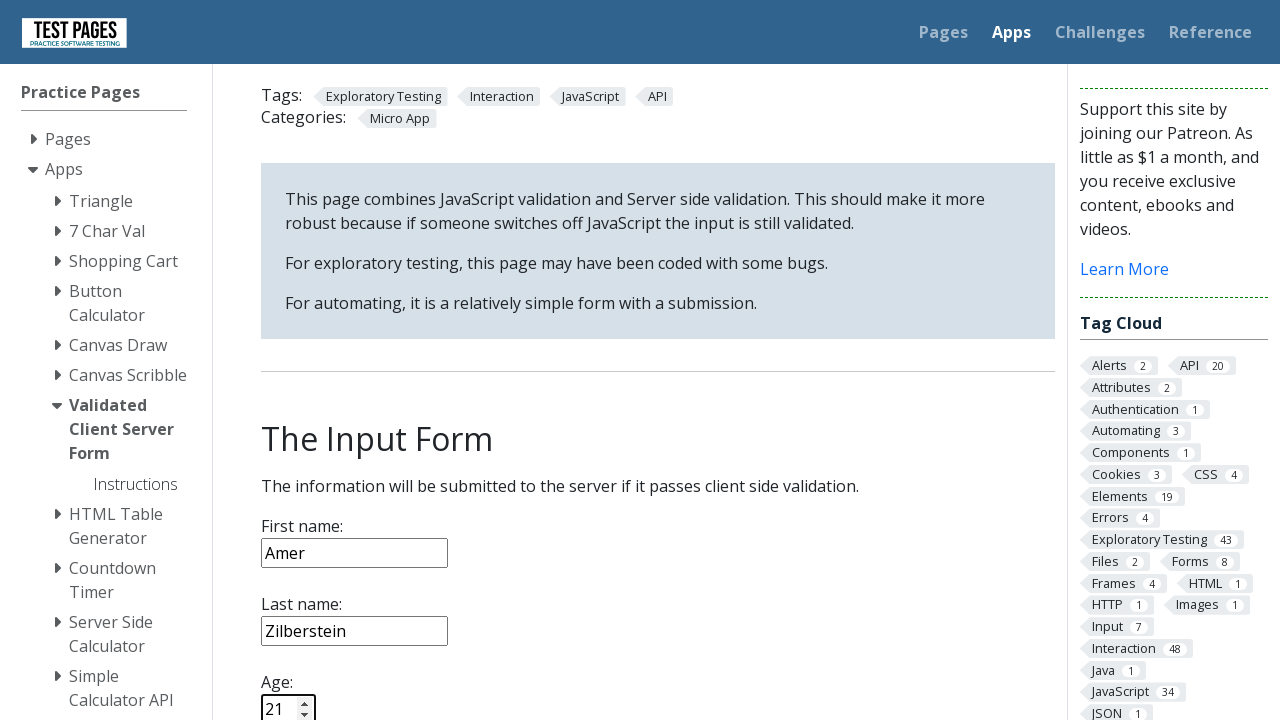

Clicked submit button to submit the form at (296, 368) on input[type='submit']
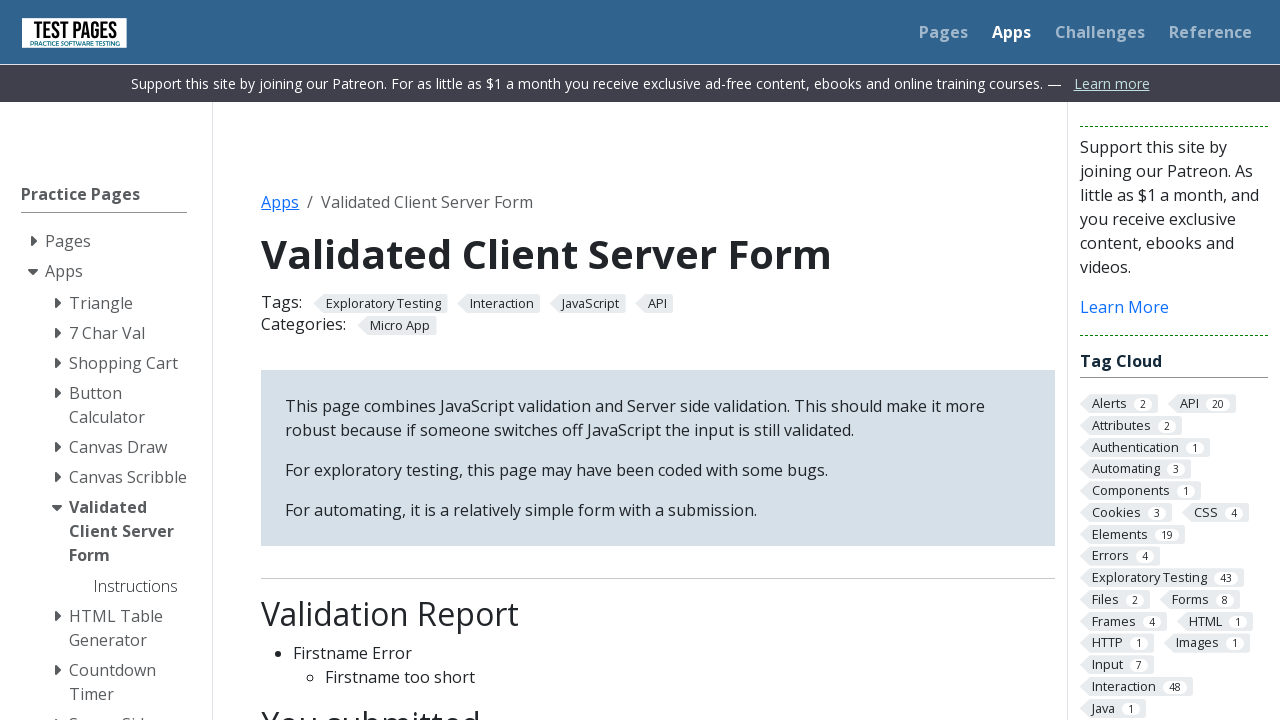

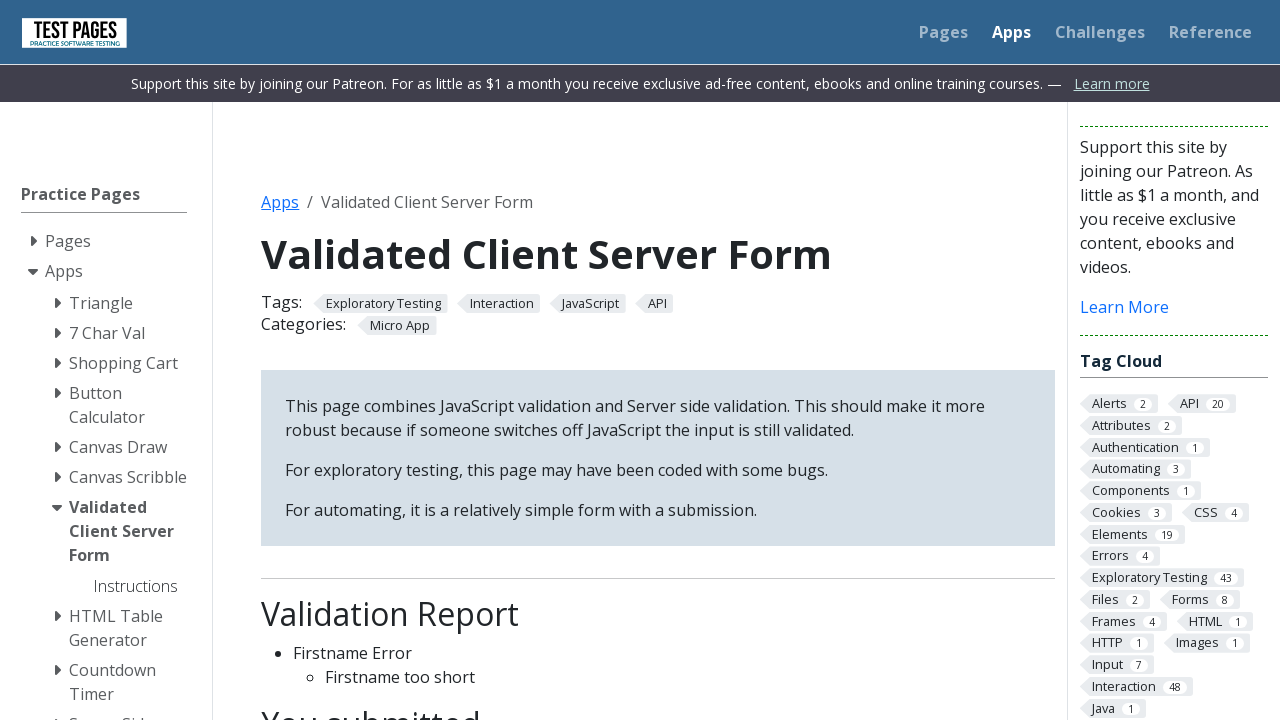